Tests radio button handling by clicking on the Hockey radio button and verifying it becomes selected

Starting URL: https://practice.cydeo.com/radio_buttons

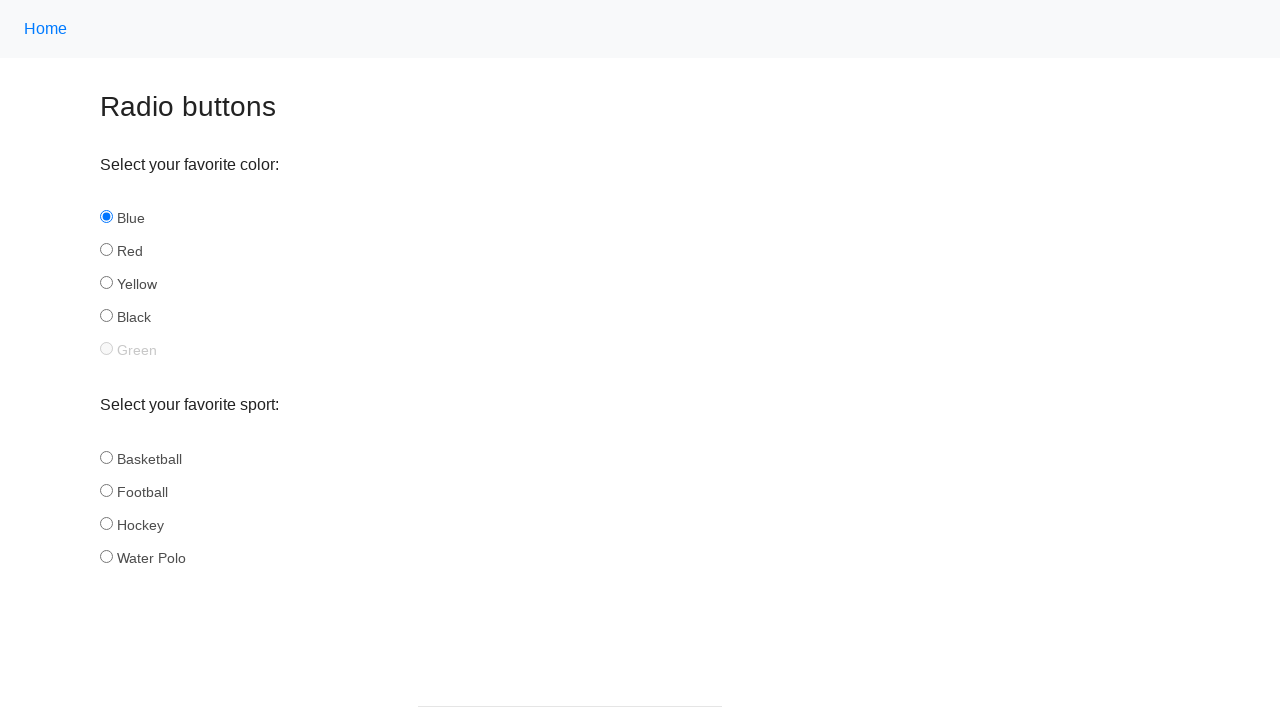

Clicked on the Hockey radio button at (106, 523) on input#hockey
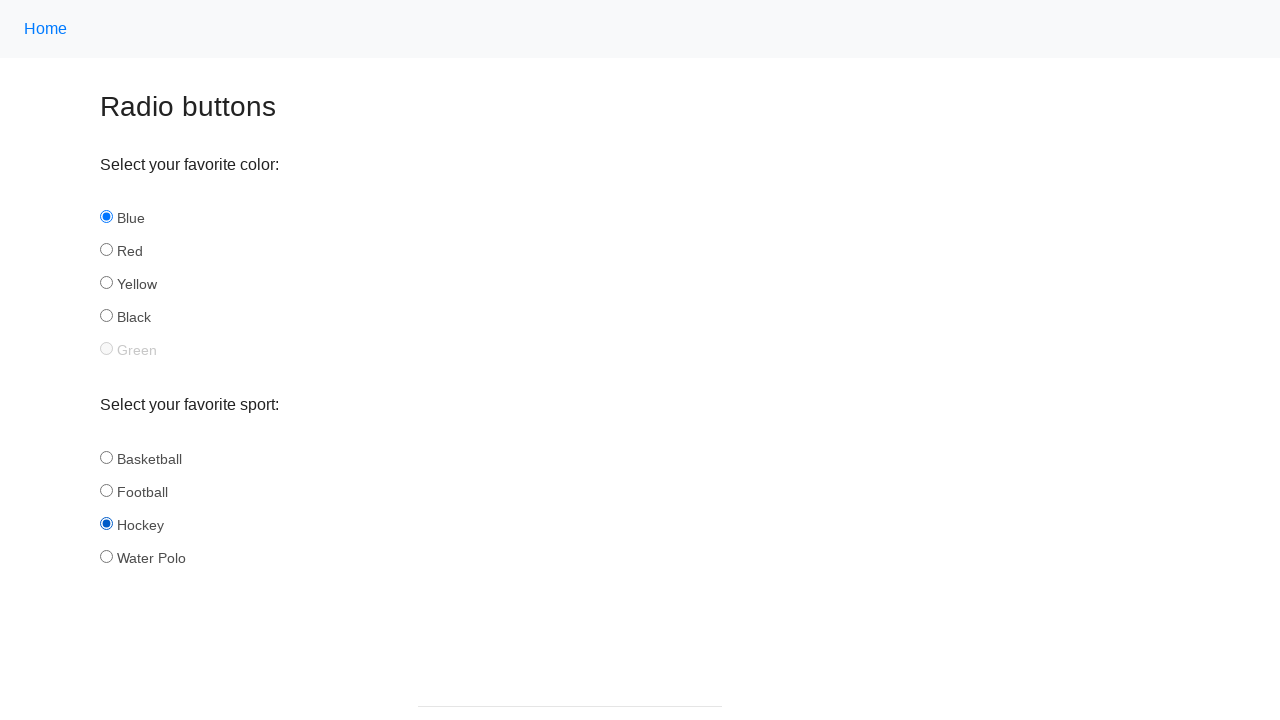

Verified Hockey radio button is selected
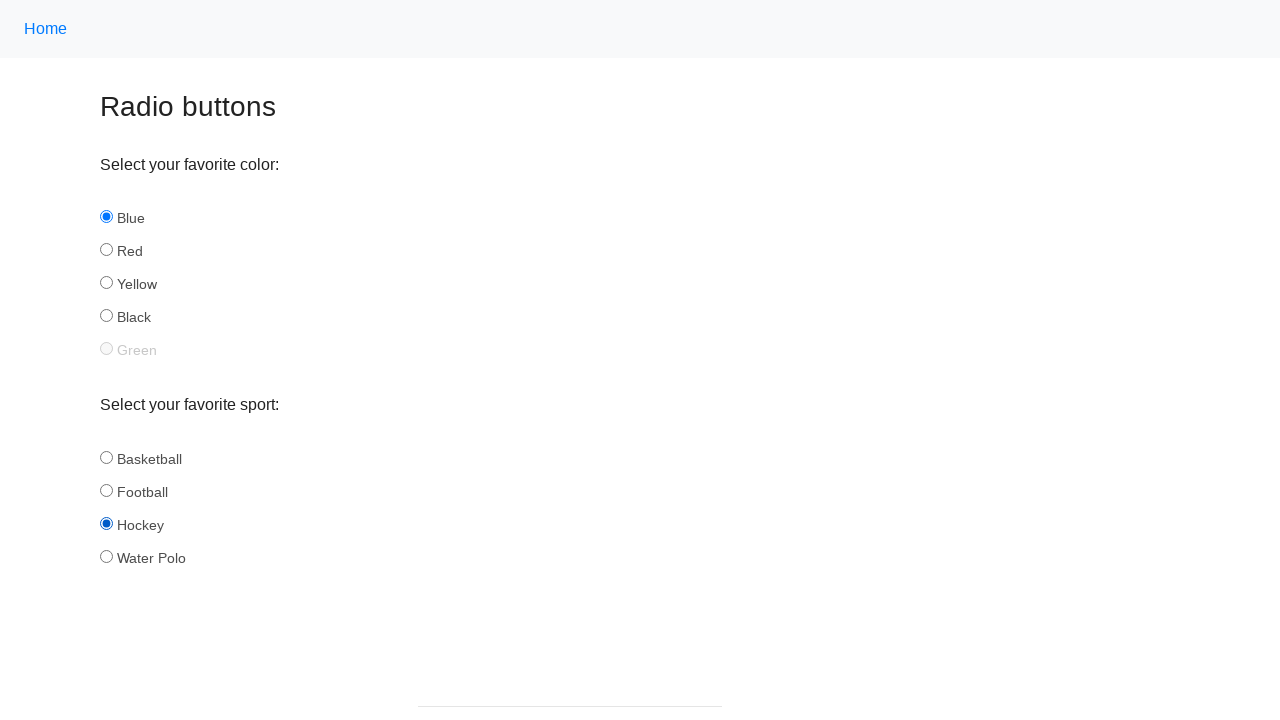

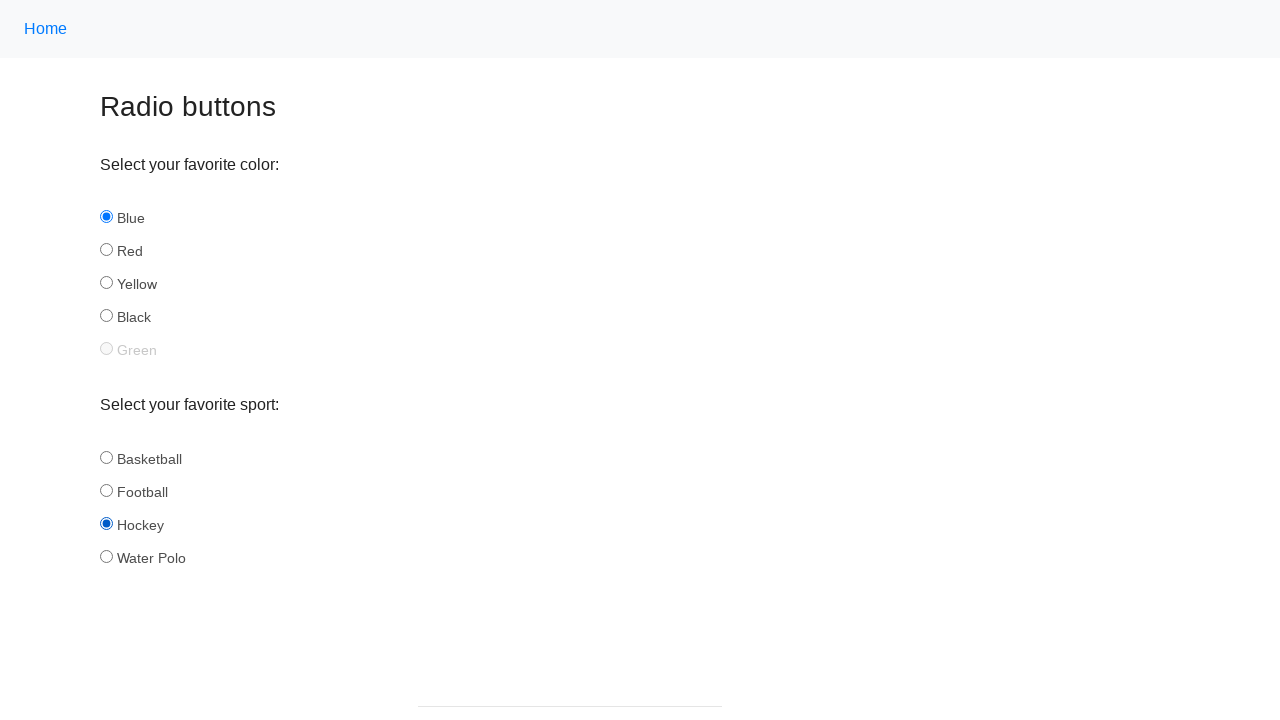